Tests JavaScript alert handling functionality by entering a name, triggering an alert and accepting it, then triggering a confirm dialog and dismissing it

Starting URL: https://rahulshettyacademy.com/AutomationPractice/

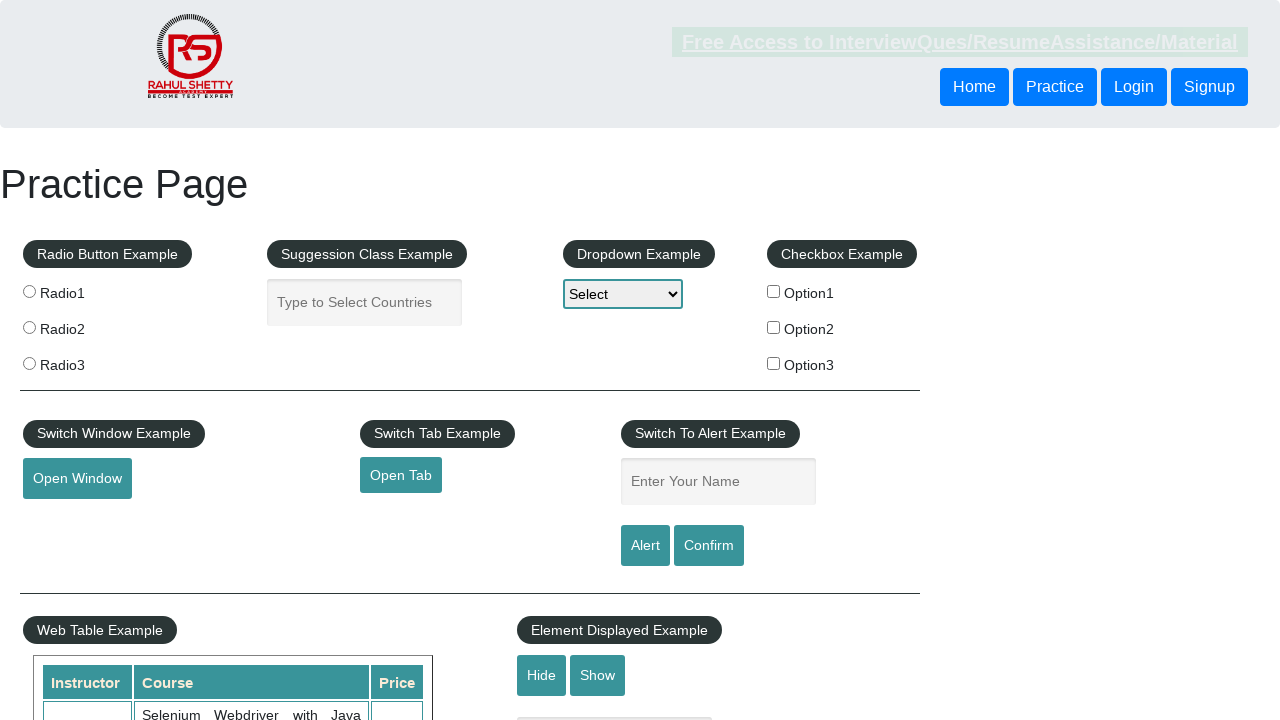

Filled name field with 'John Doe' on #name
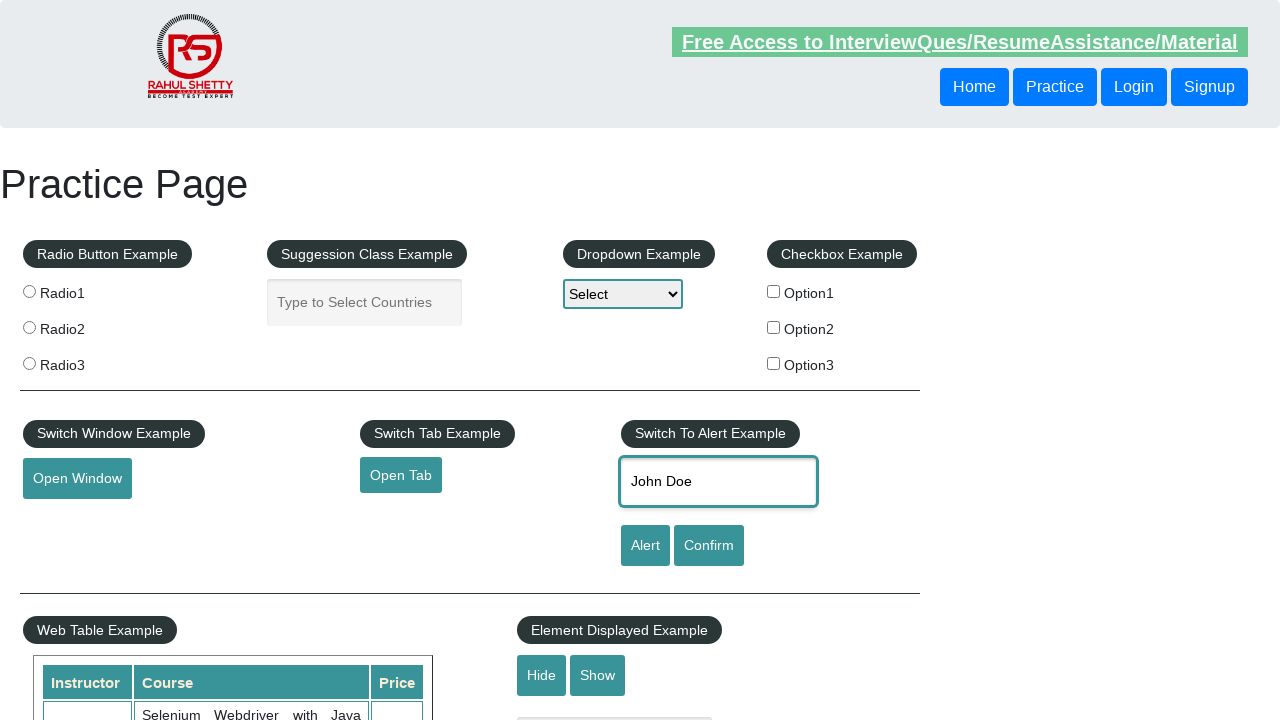

Set up dialog handler to accept alerts
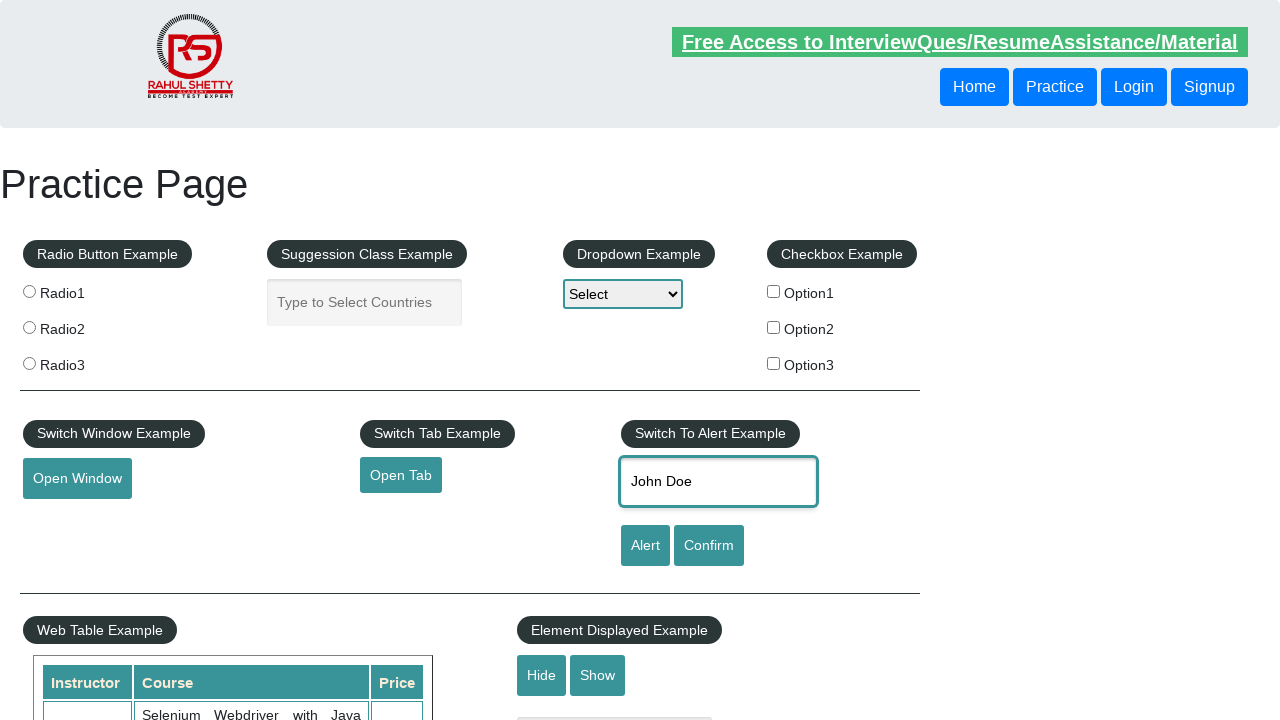

Clicked alert button and accepted the JavaScript alert at (645, 546) on #alertbtn
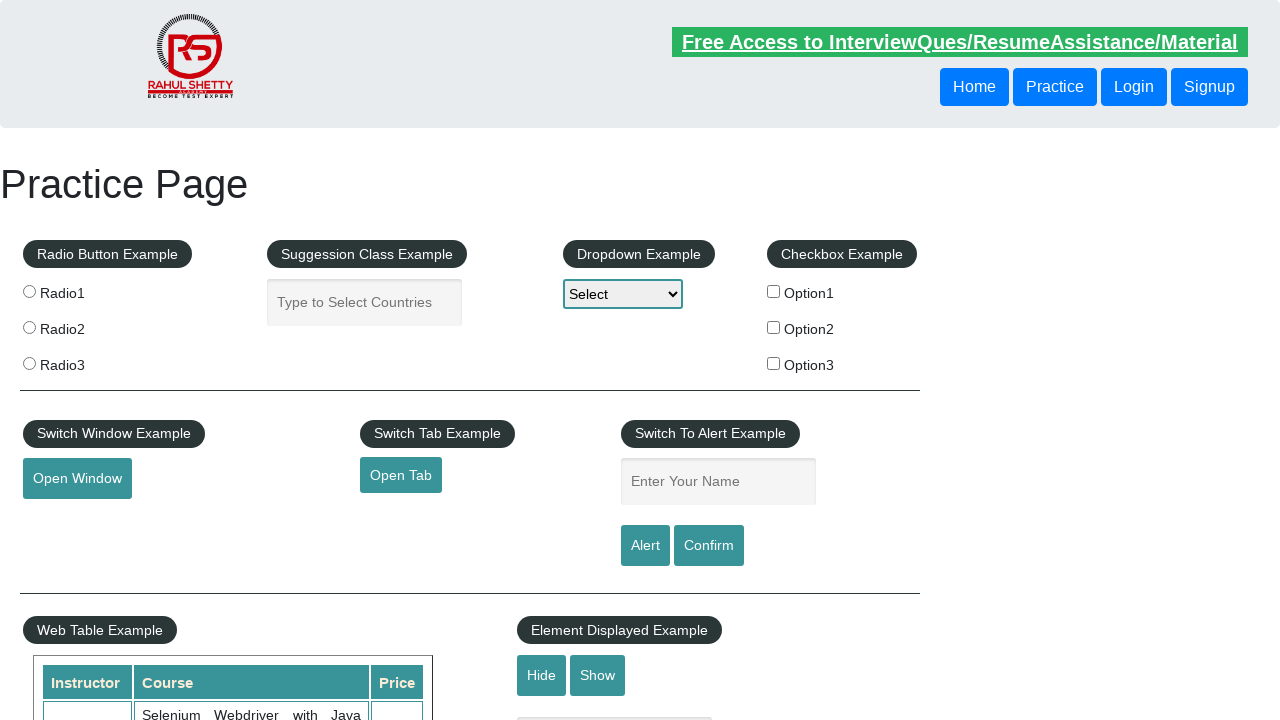

Set up dialog handler to dismiss confirm dialogs
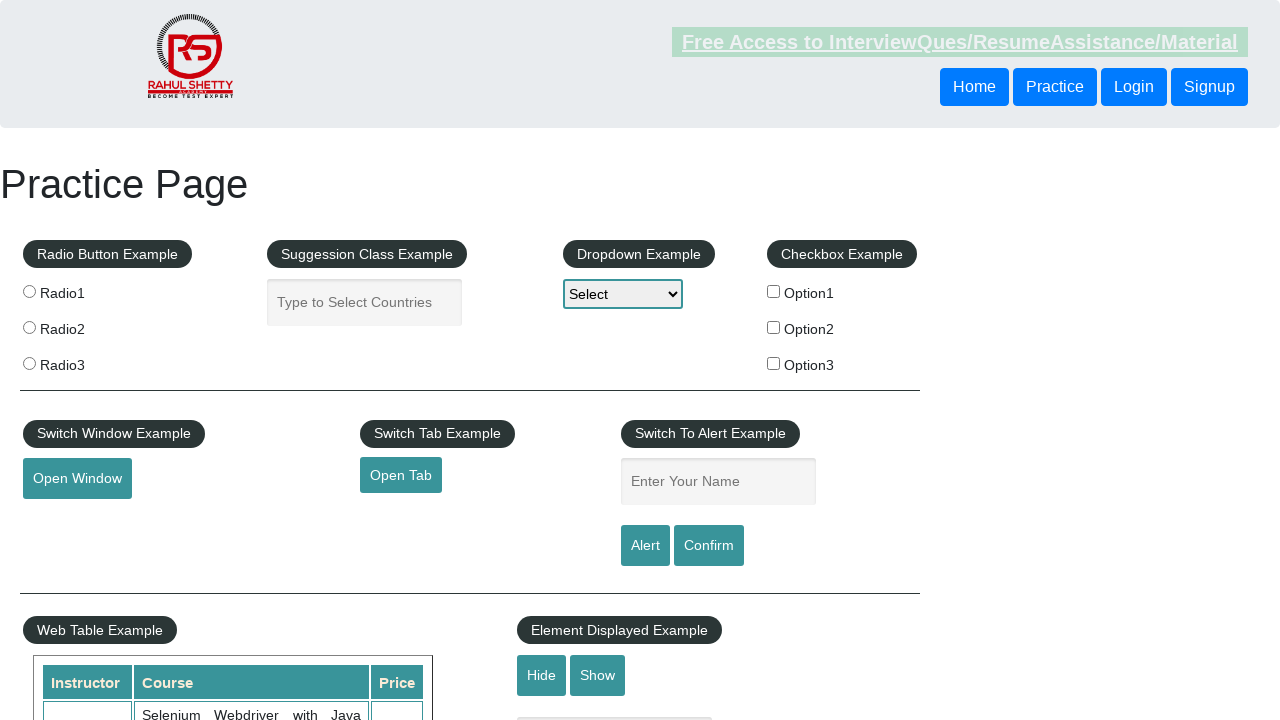

Clicked confirm button and dismissed the confirm dialog at (709, 546) on #confirmbtn
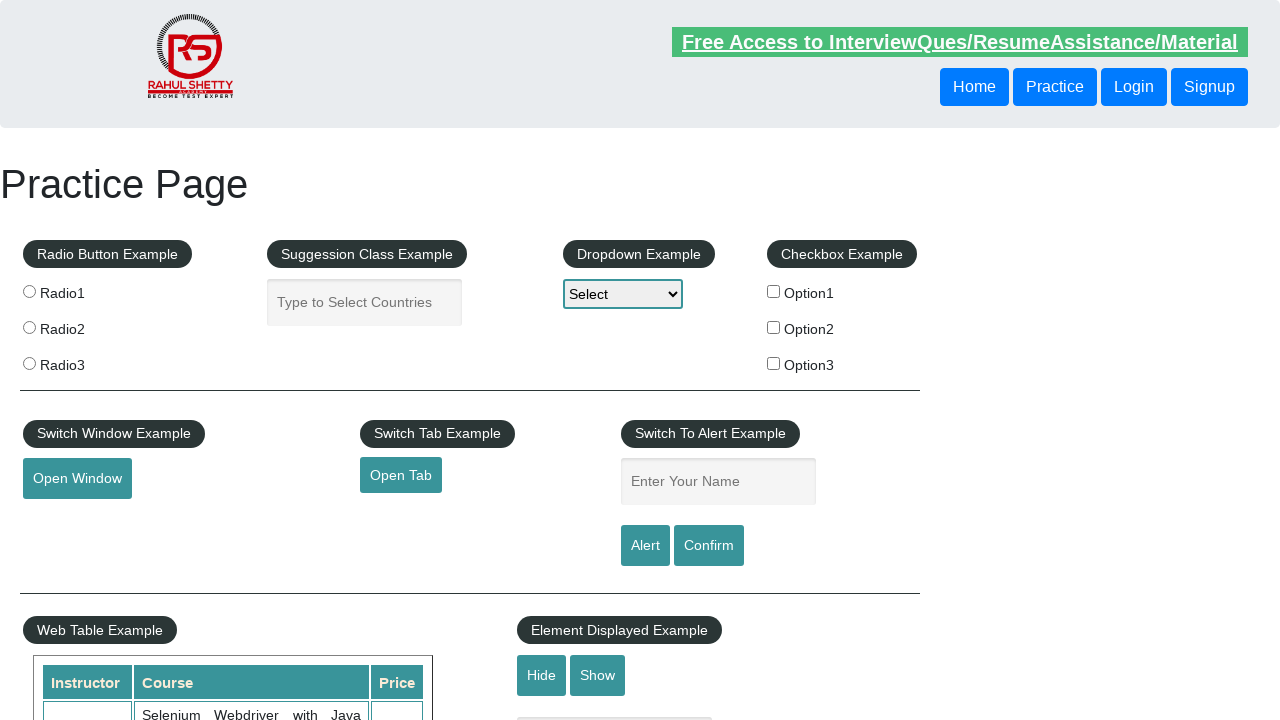

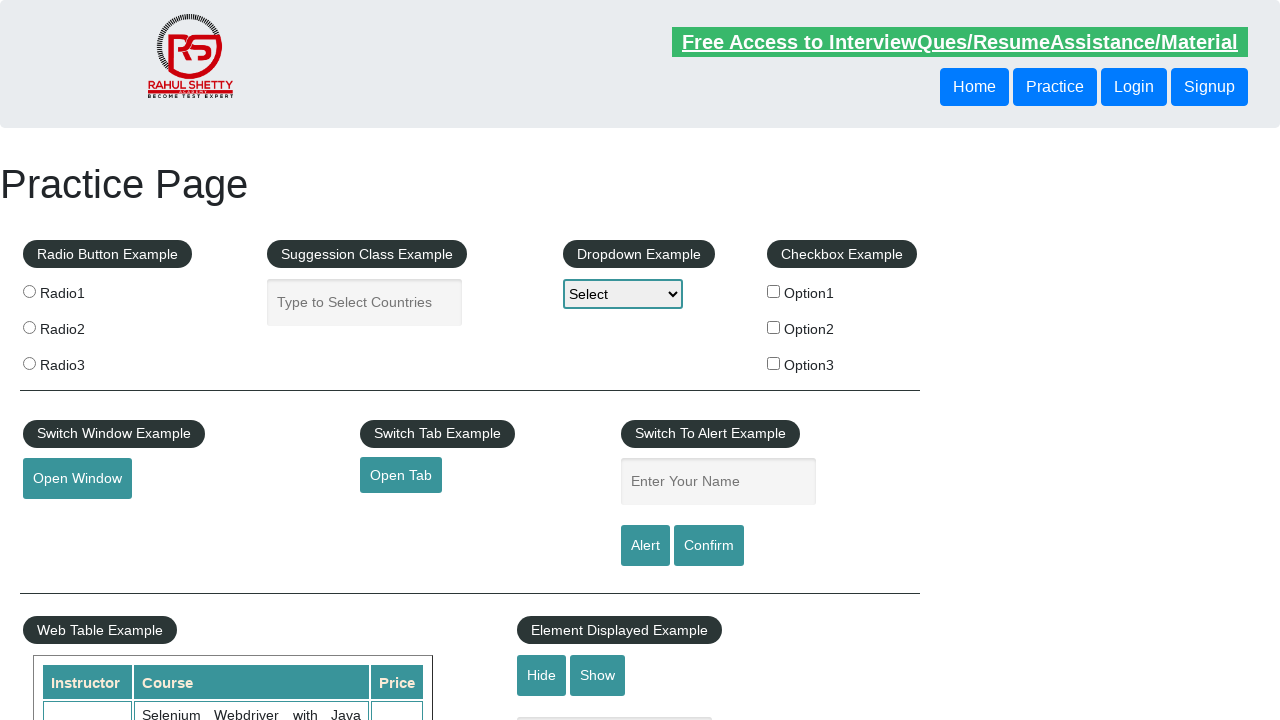